Tests modal dialog functionality by clicking the "Large modal" button and verifying that the modal dialog appears

Starting URL: https://demoqa.com/modal-dialogs

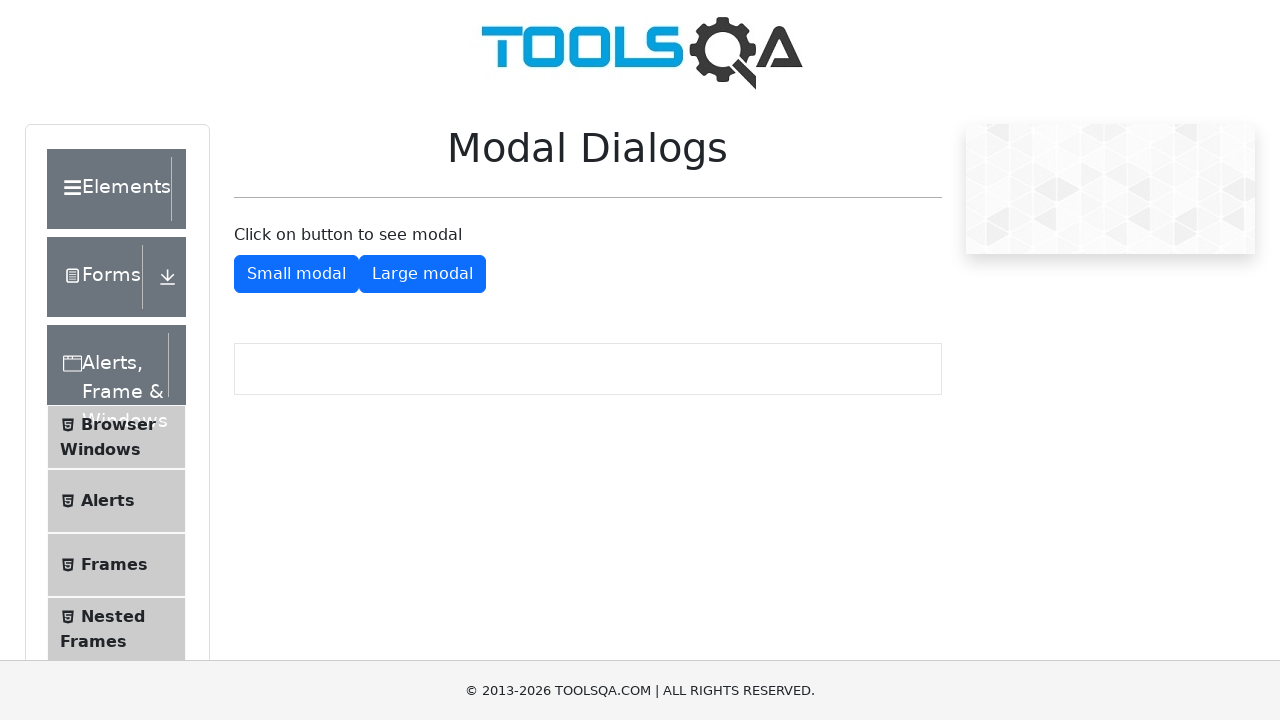

Clicked the 'Large modal' button at (422, 274) on #showLargeModal
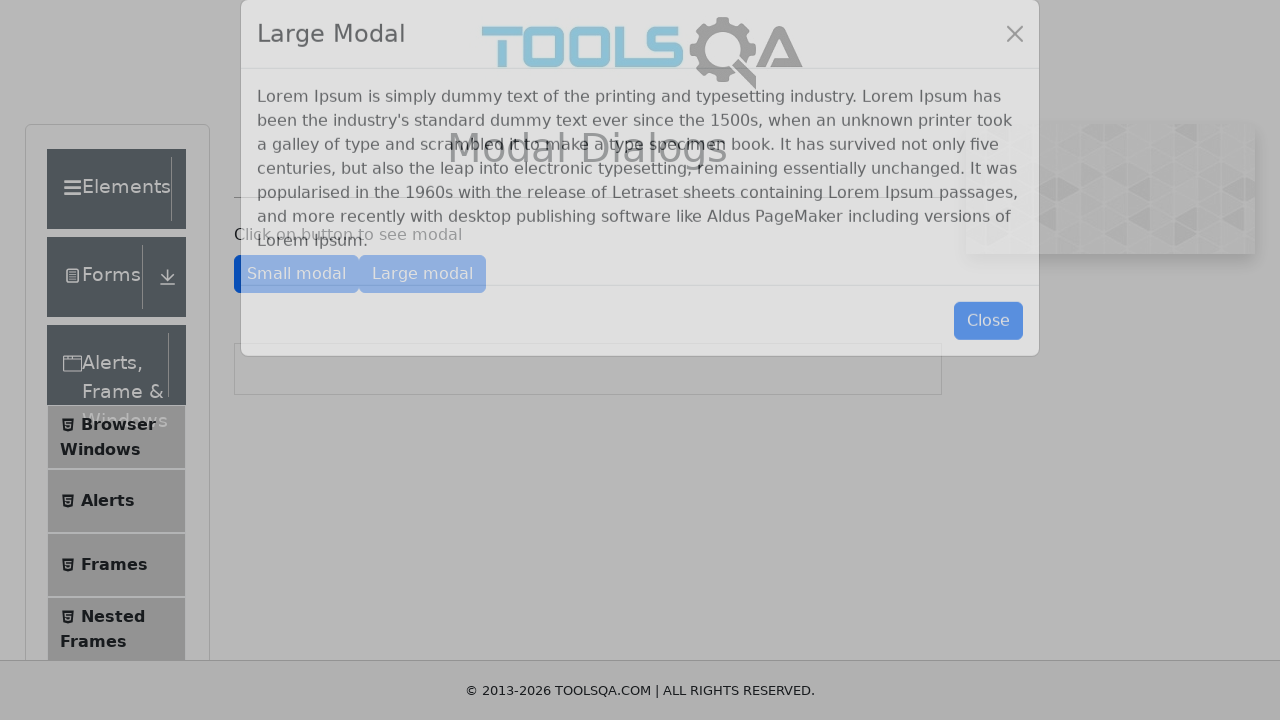

Modal dialog appeared with content
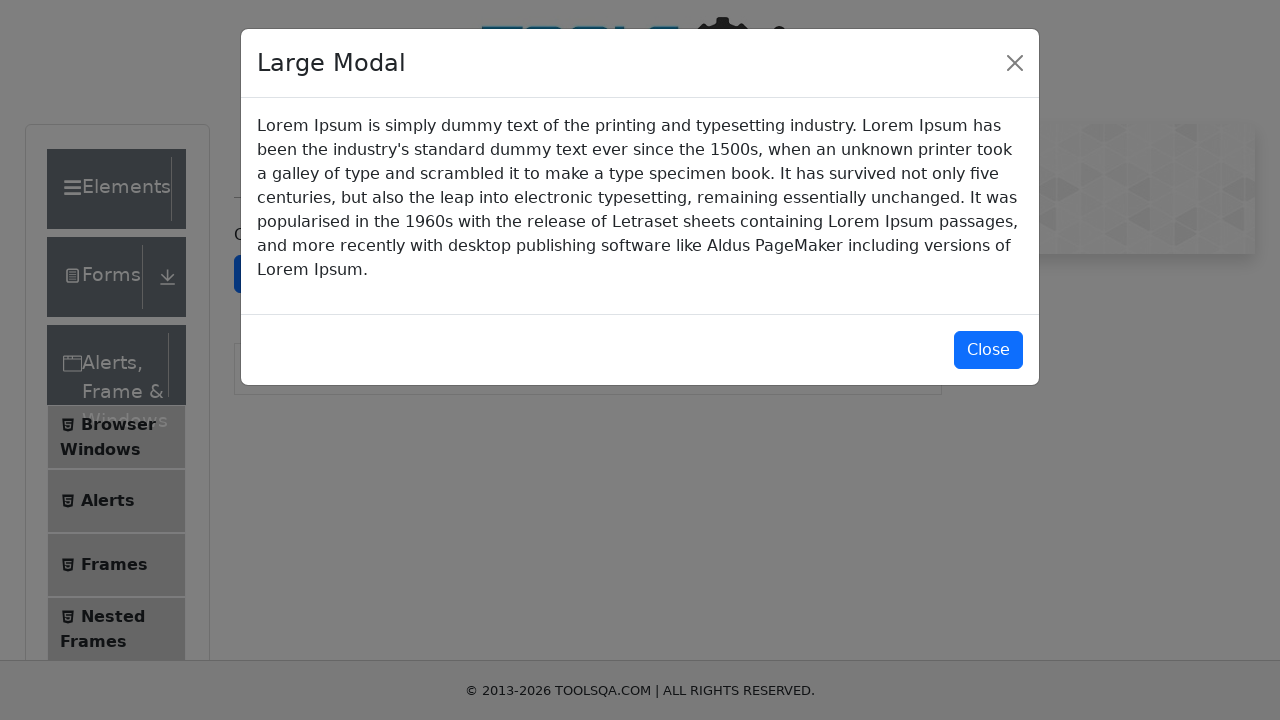

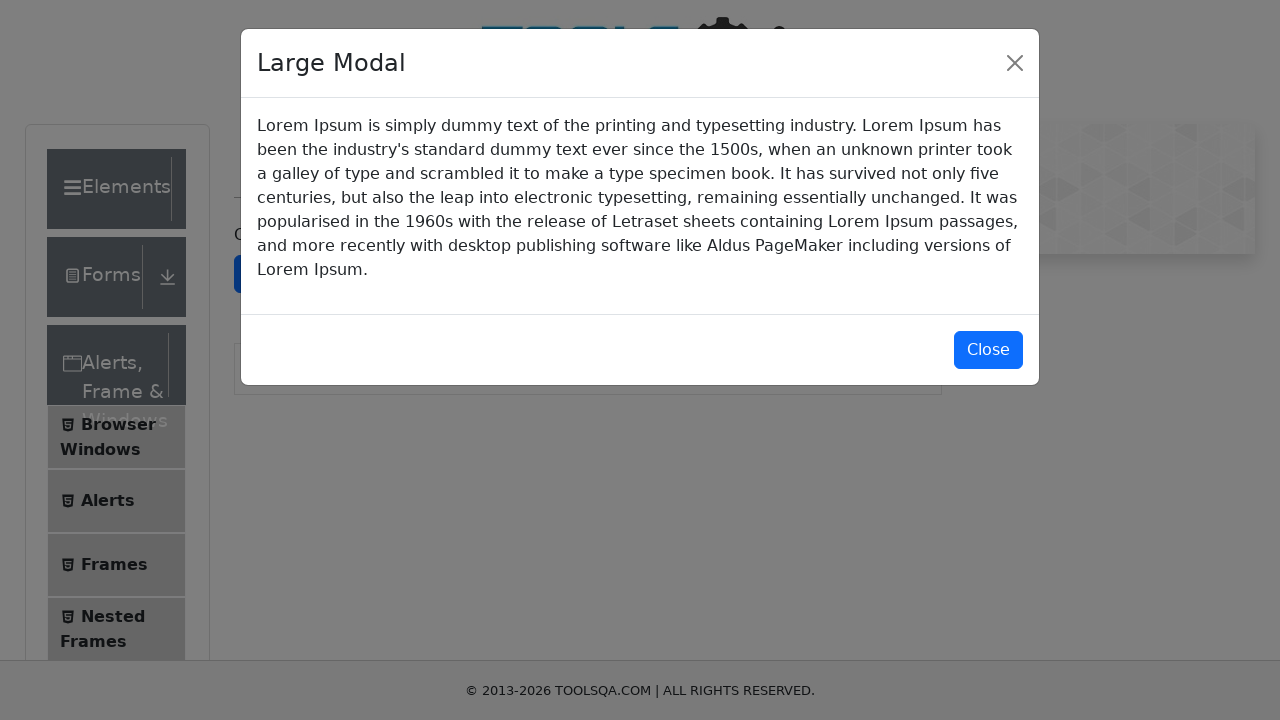